Navigates to Rediff Money page and verifies that a specific stock index element (NIFTY IT) is displayed in the NSE indices table

Starting URL: https://money.rediff.com/index.html

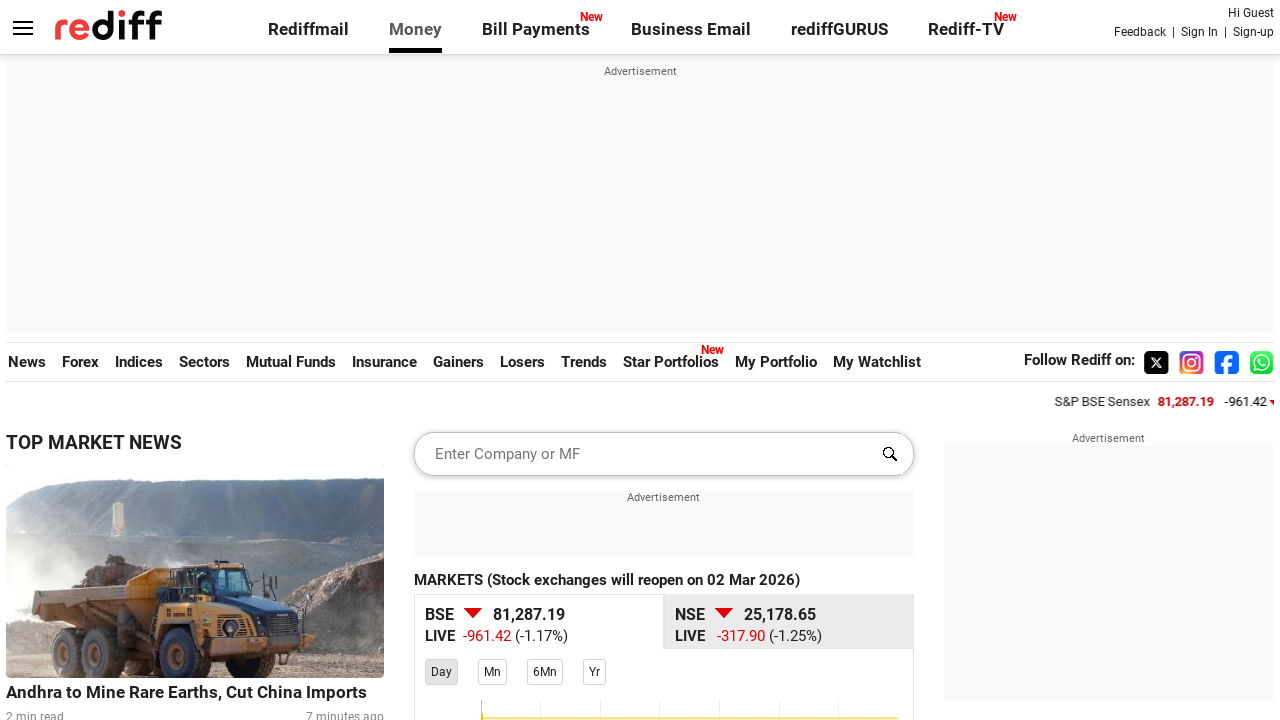

Navigated to Rediff Money page
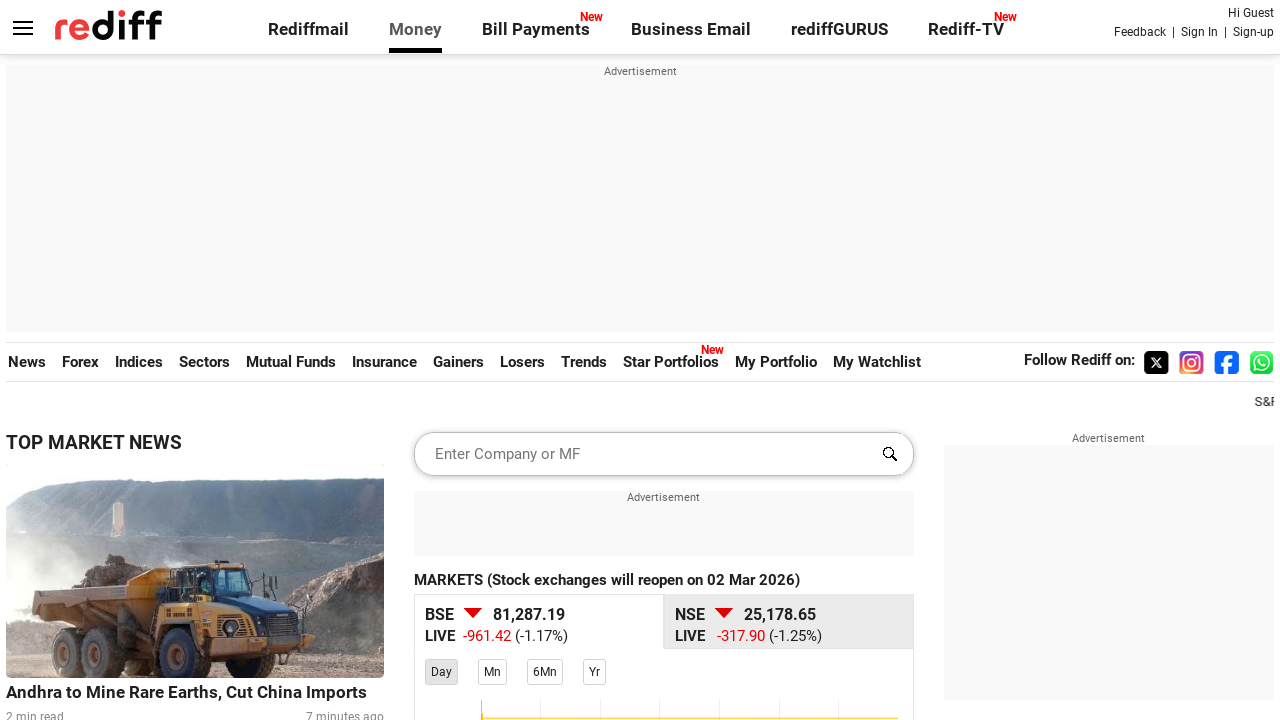

NSE indices table loaded
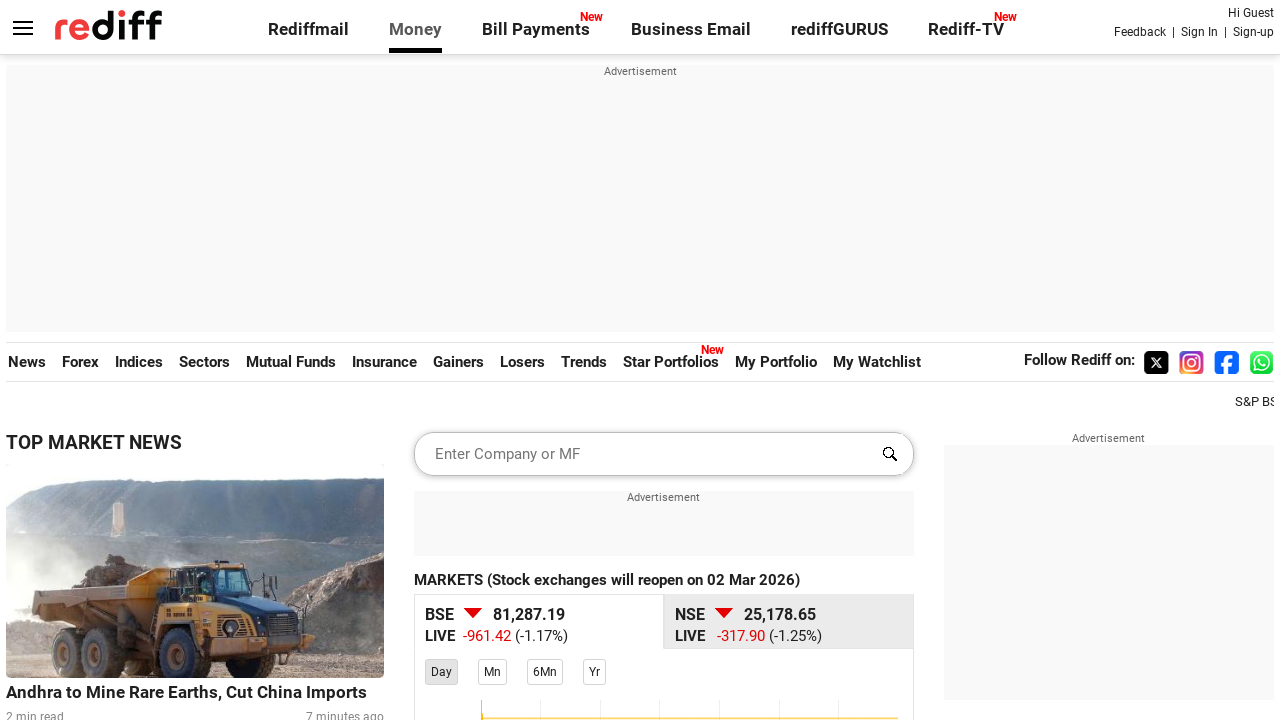

Located NIFTY IT element in indices table
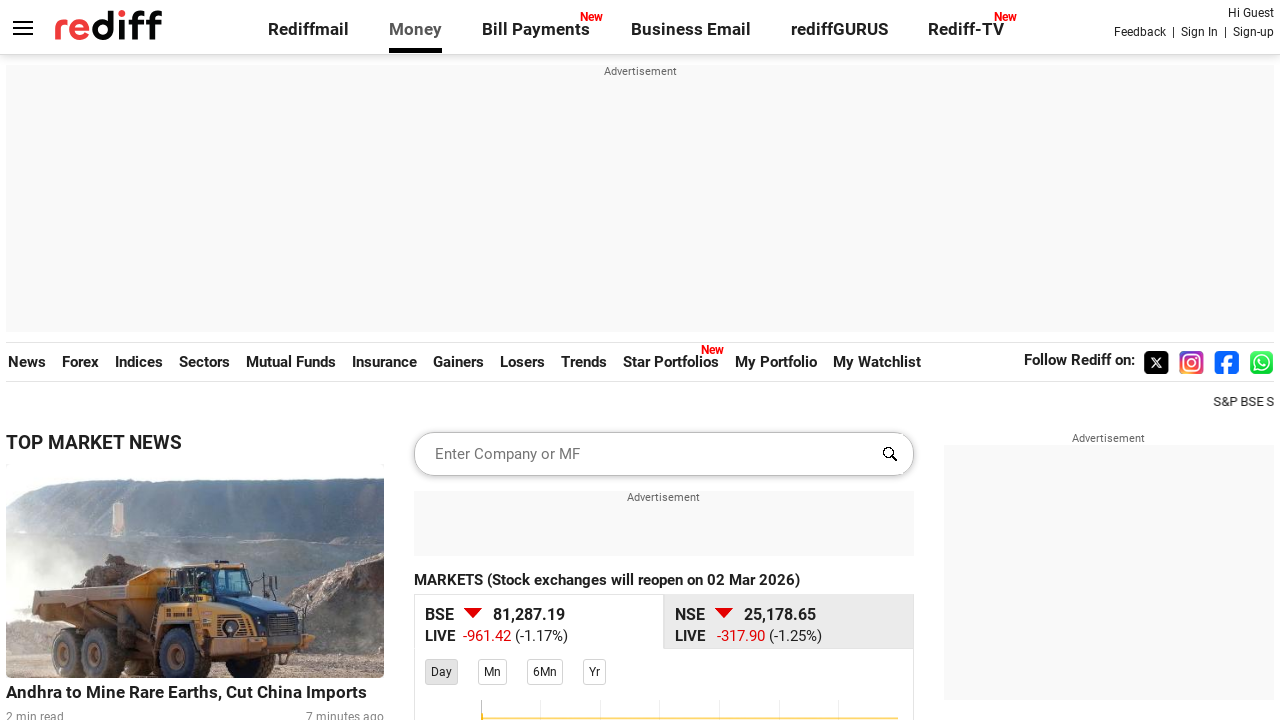

NIFTY IT element is visible
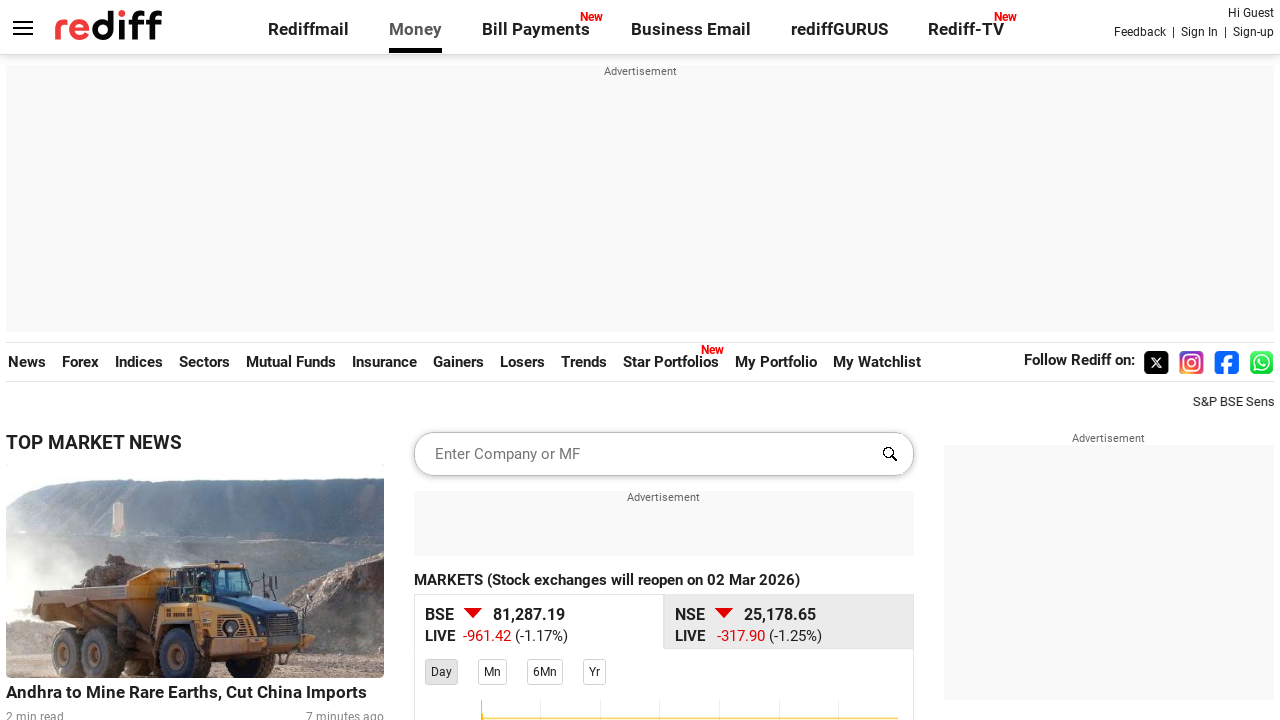

Retrieved text content: NIFTY IT
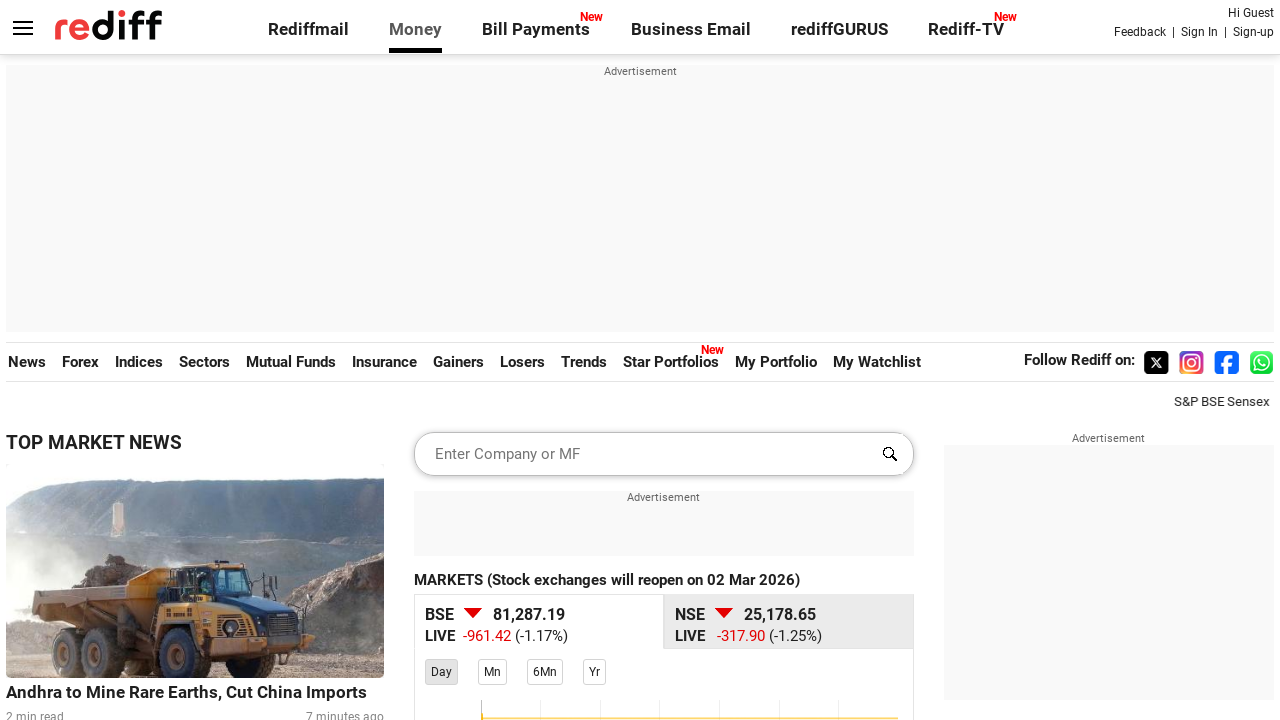

Verified NIFTY IT element is displayed correctly
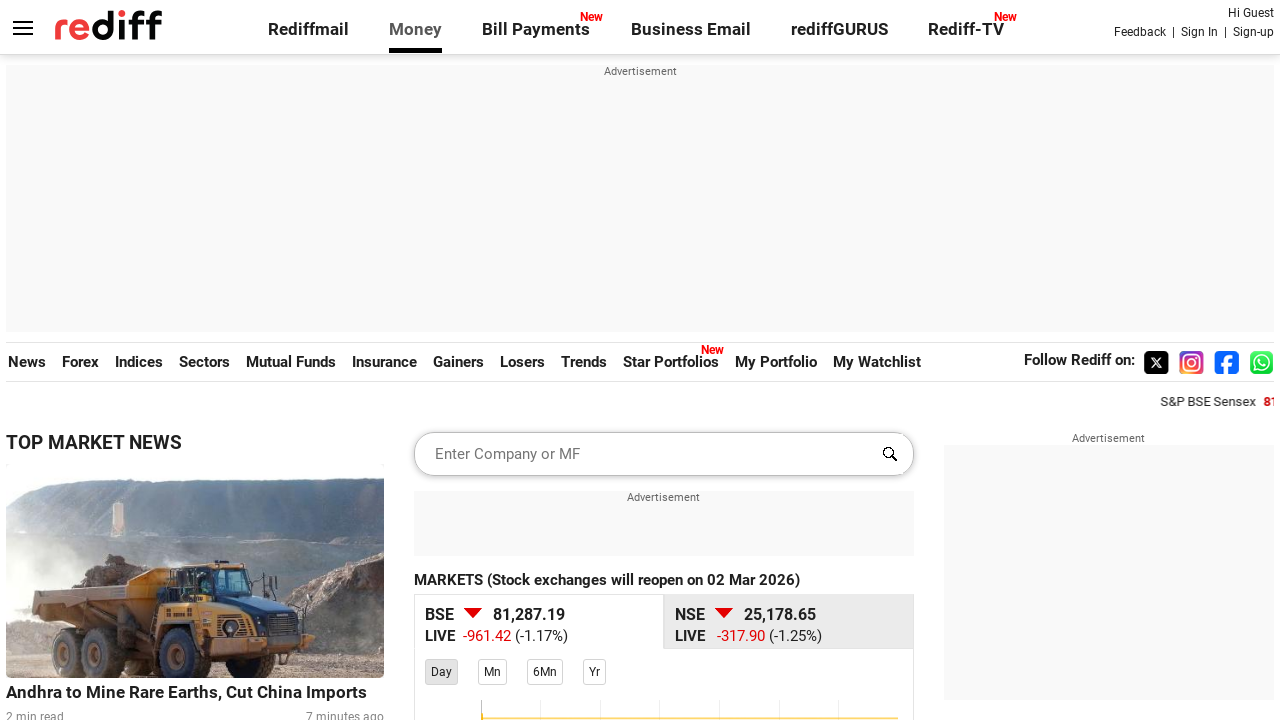

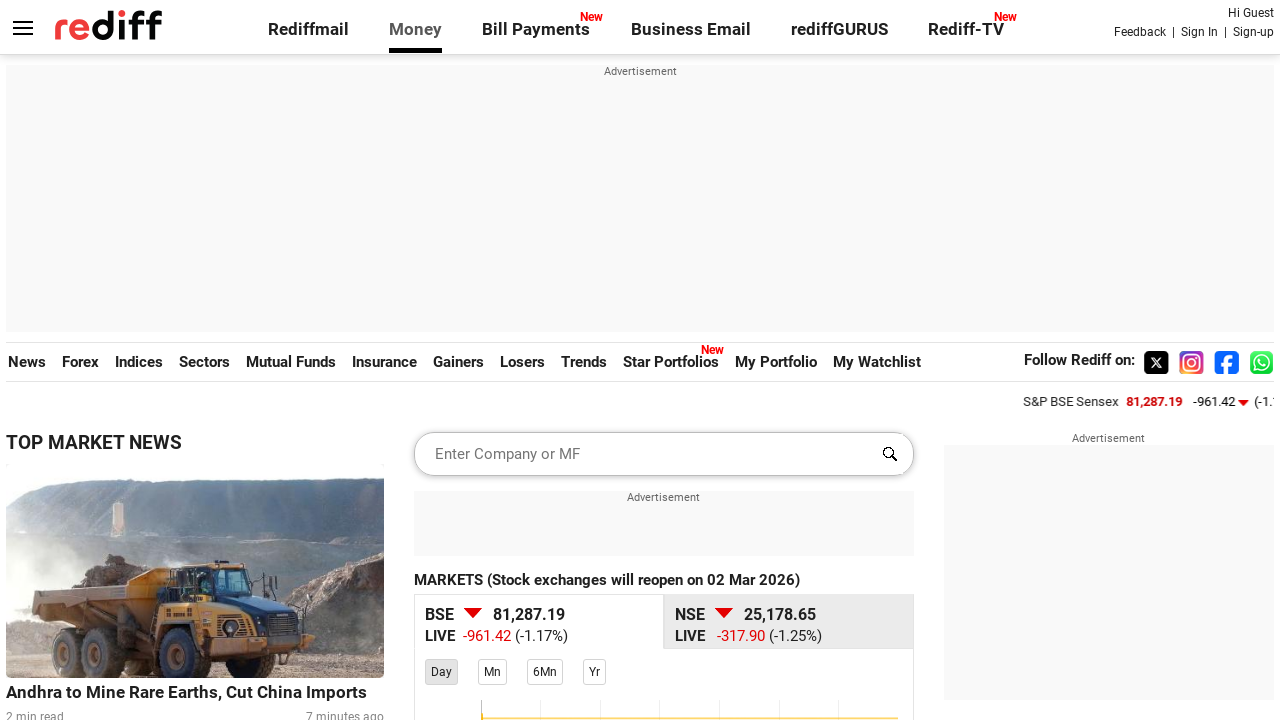